Tests the checkbox functionality on the actions page by selecting checkboxes and clicking the result button

Starting URL: https://kristinek.github.io/site/examples/actions

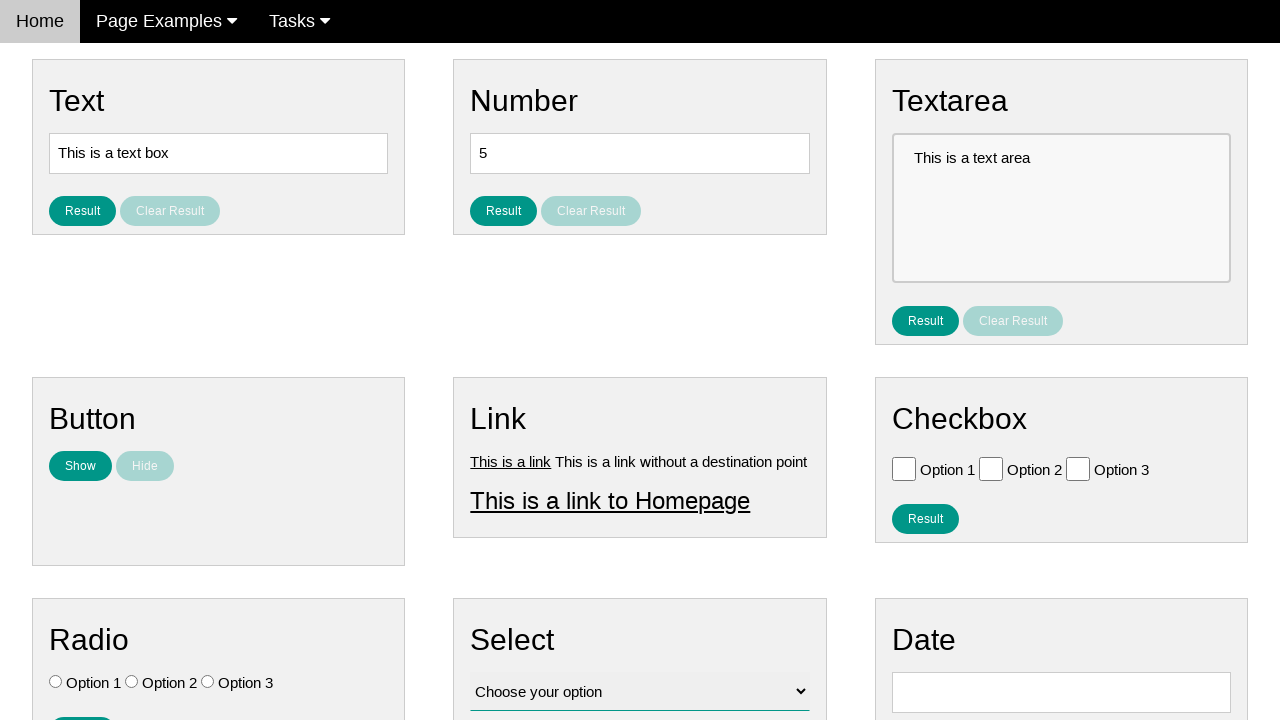

Clicked checkbox with value 'Option 1' at (904, 468) on [value='Option 1']
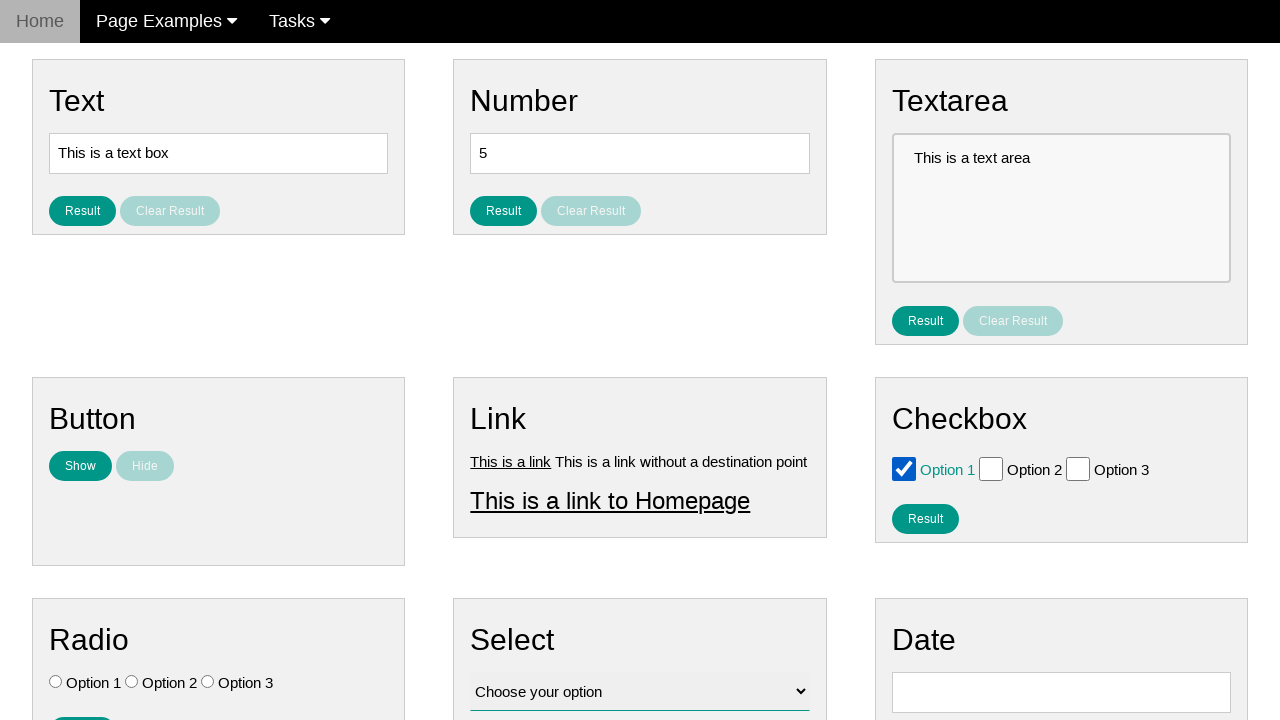

Clicked checkbox with value 'Option 2' at (991, 468) on [value='Option 2']
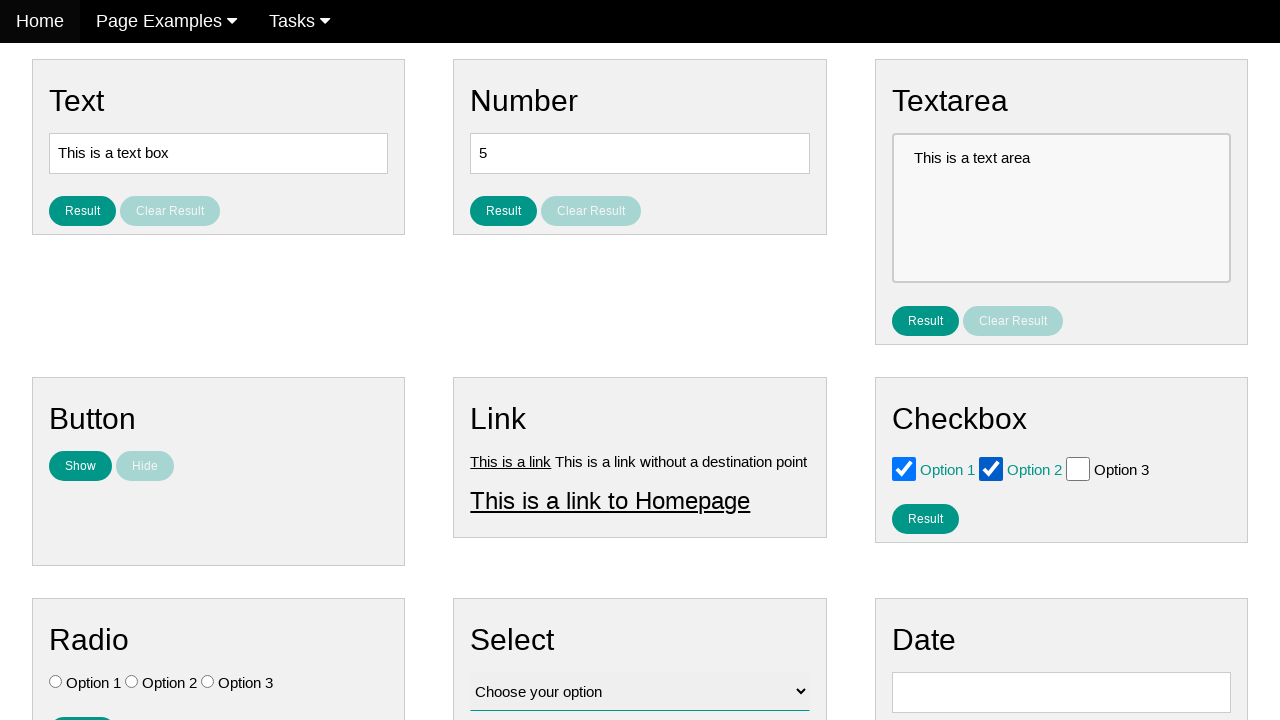

Clicked the result button for checkboxes at (925, 518) on #result_button_checkbox
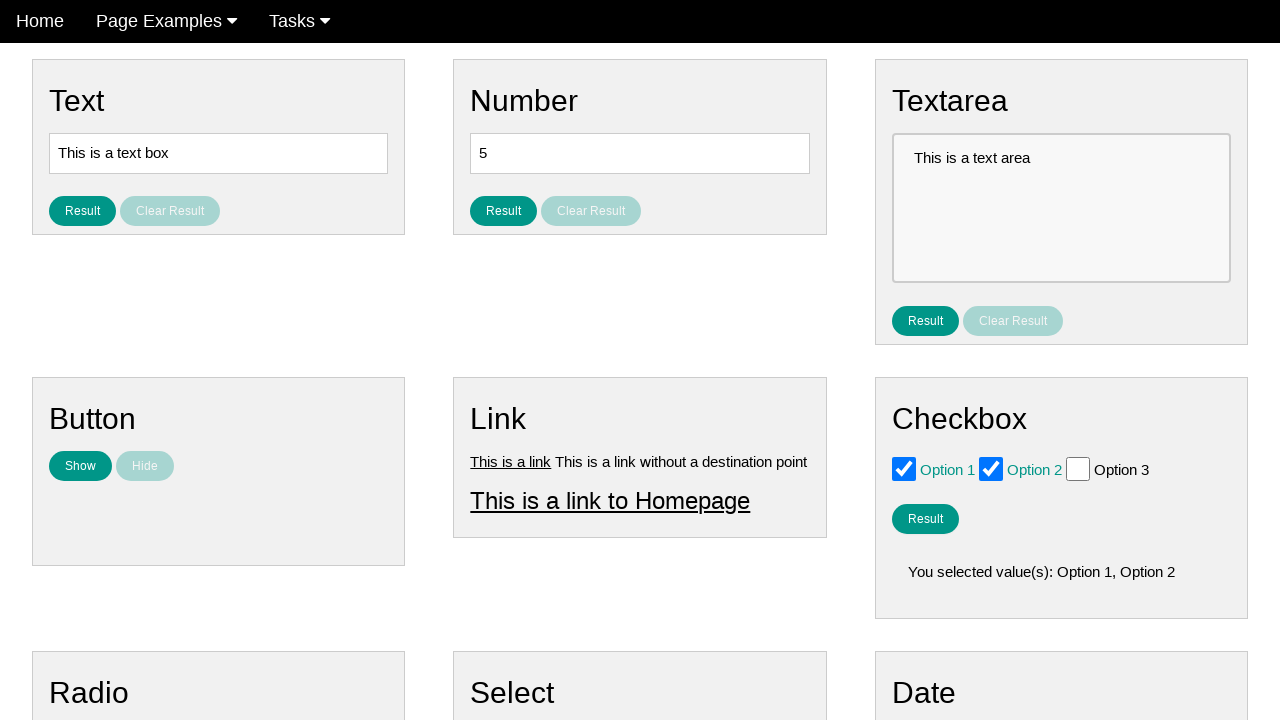

Checkbox result appeared
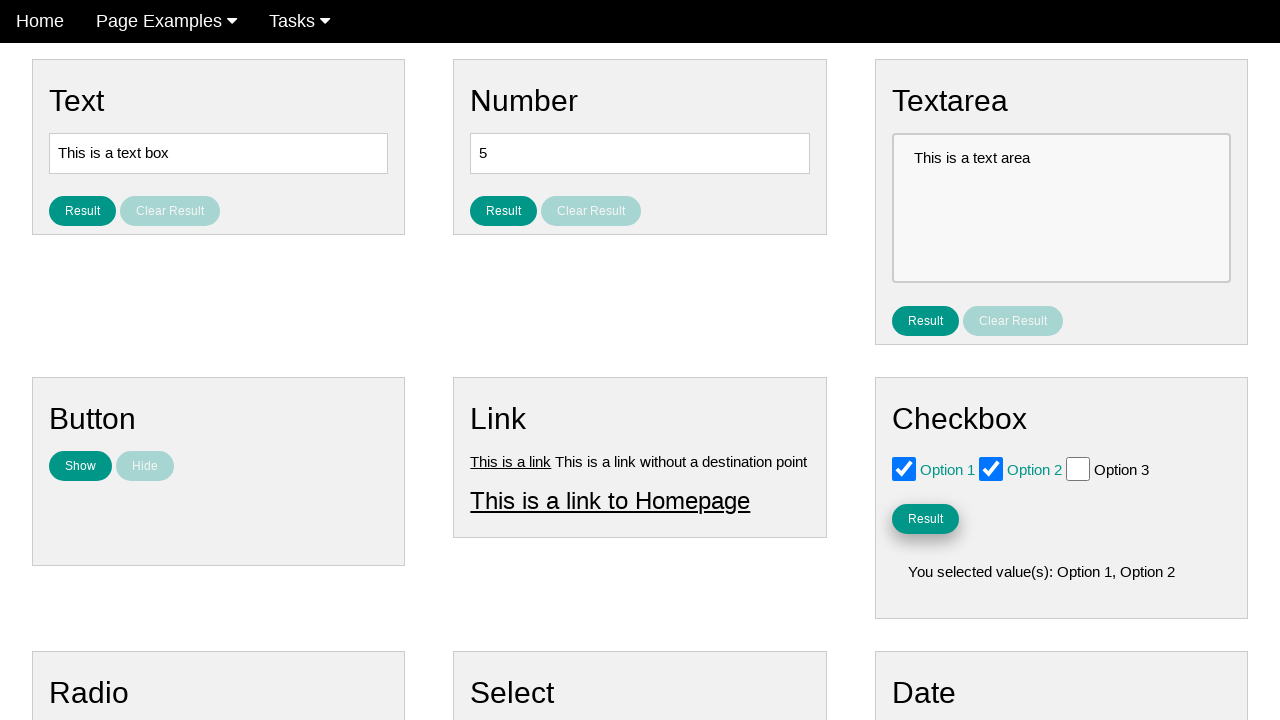

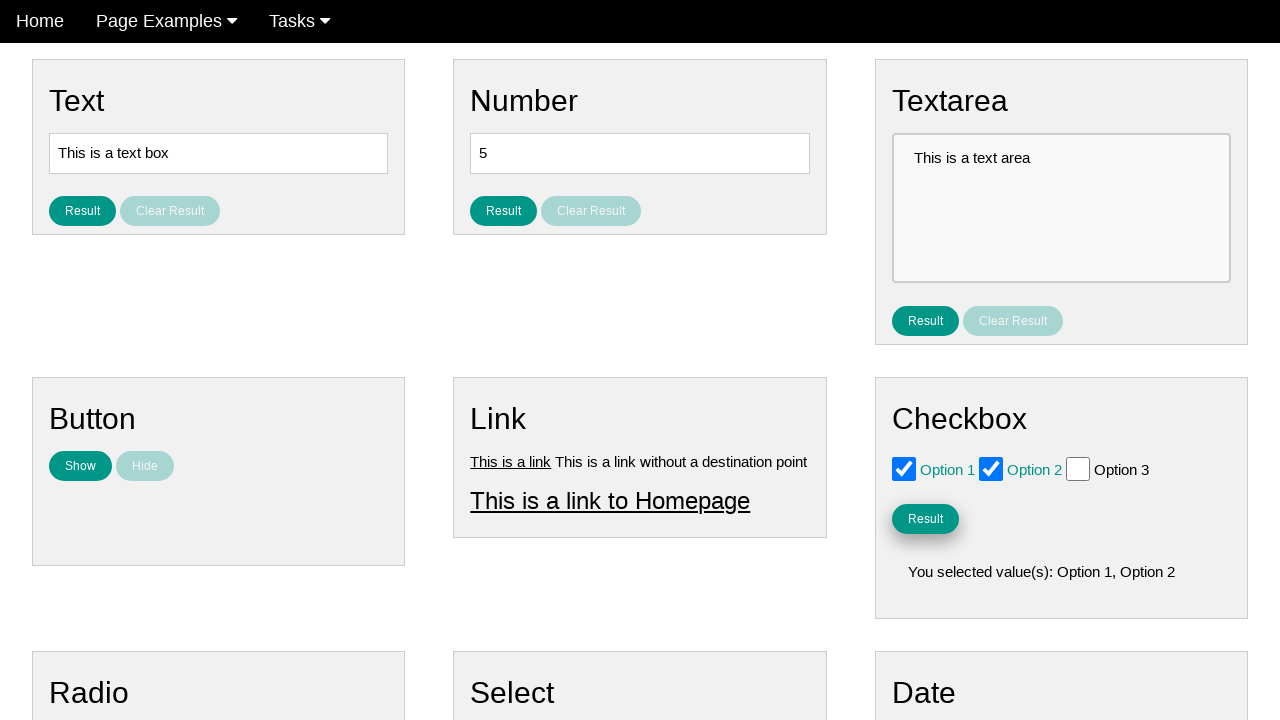